Tests that double-clicking on the questions tab area triggers navigation to a page with a specific header title.

Starting URL: https://thecode.media/

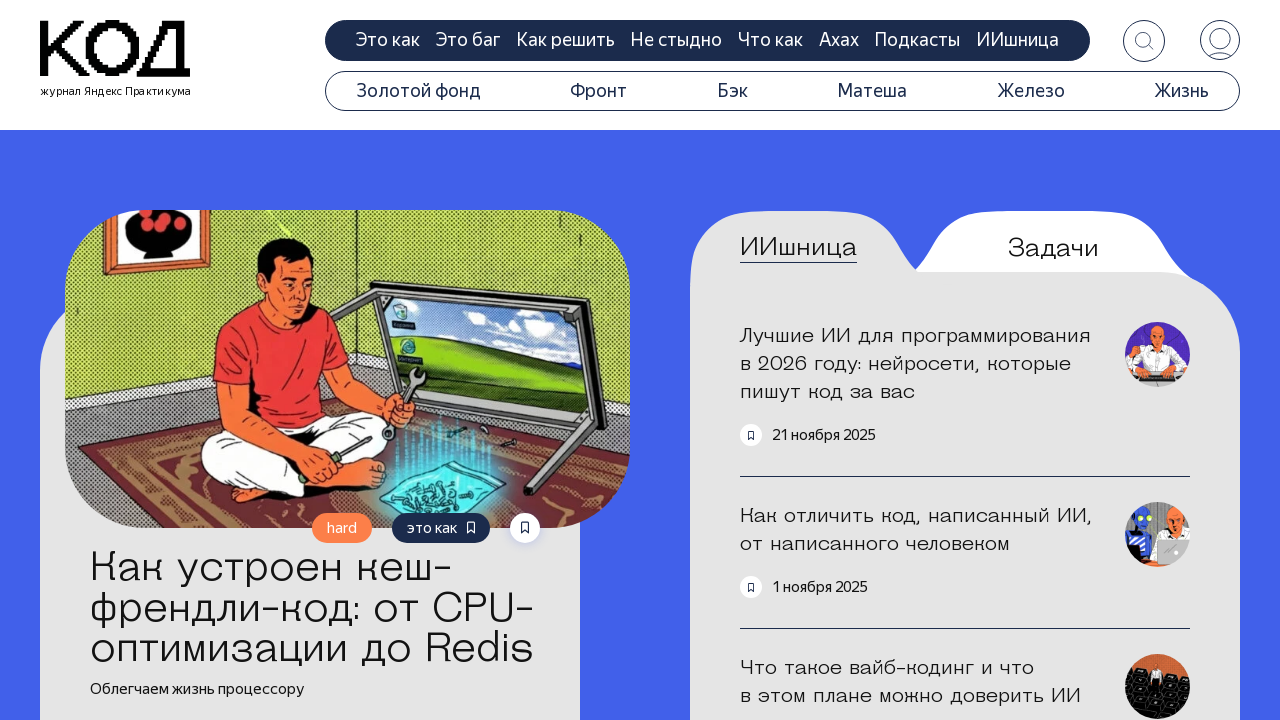

Navigated to https://thecode.media/
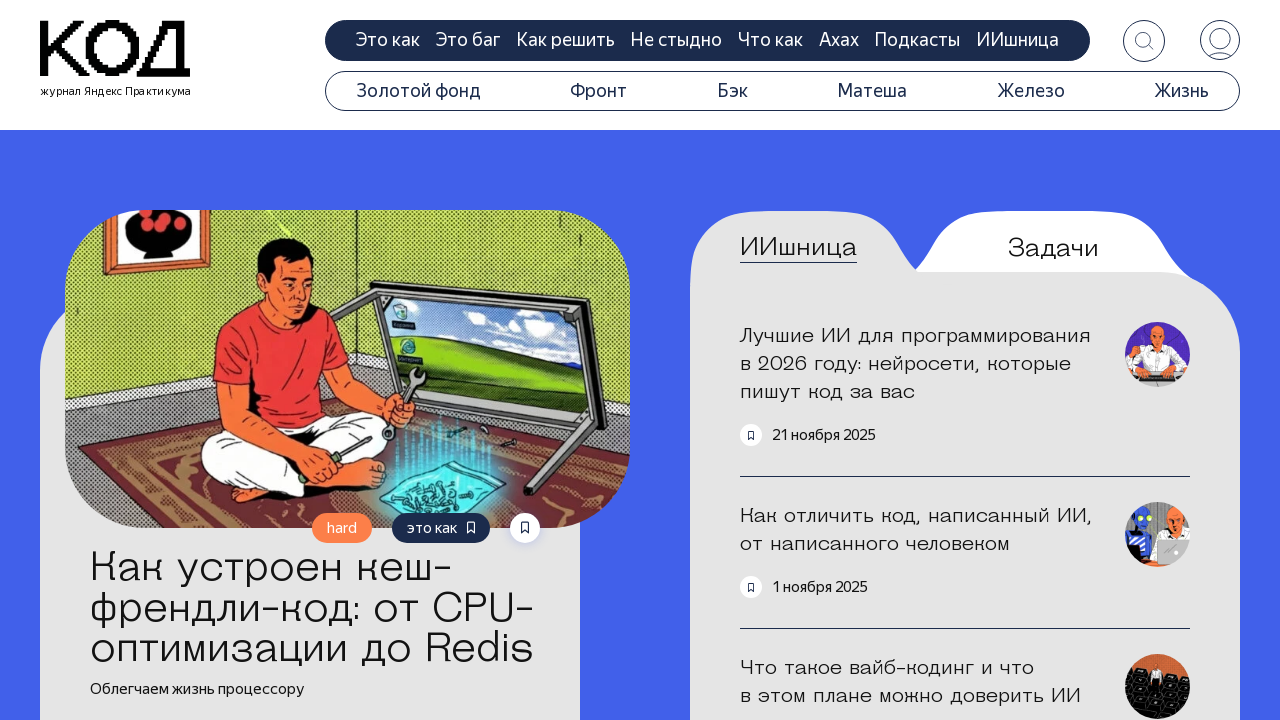

Double-clicked on the questions tab area at (1053, 248) on .tab-questions
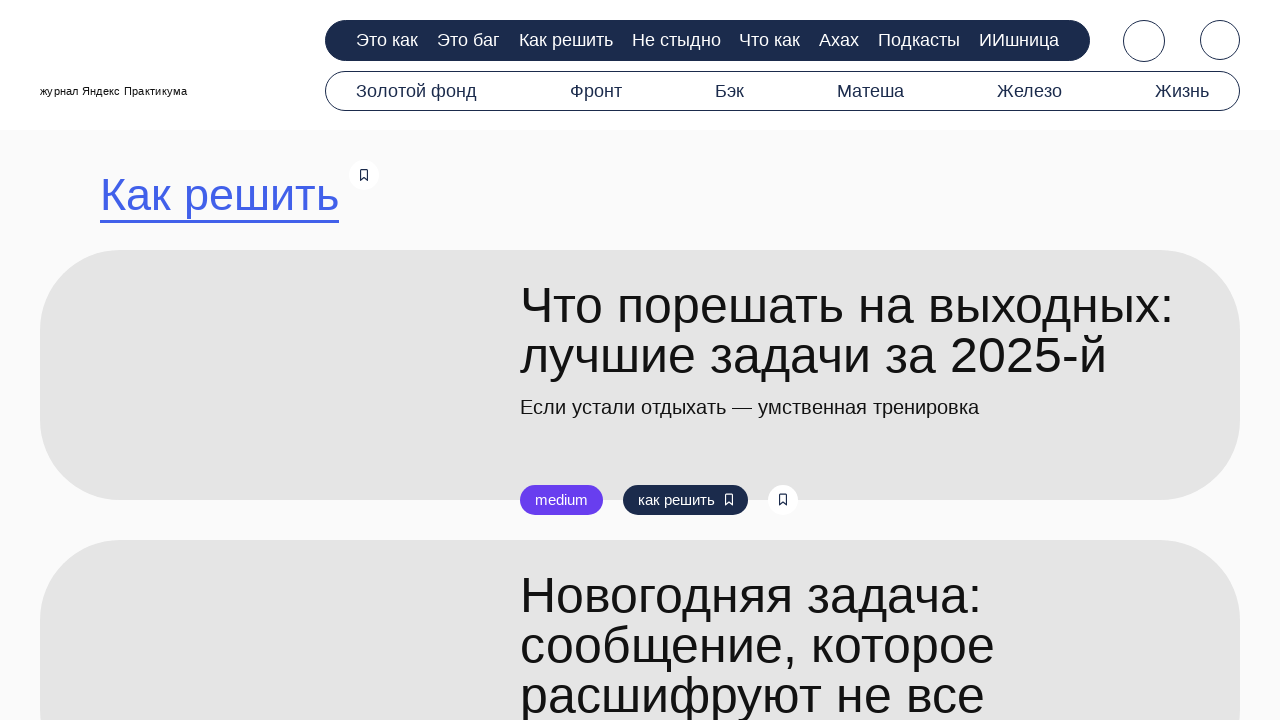

Search title header appeared on the page
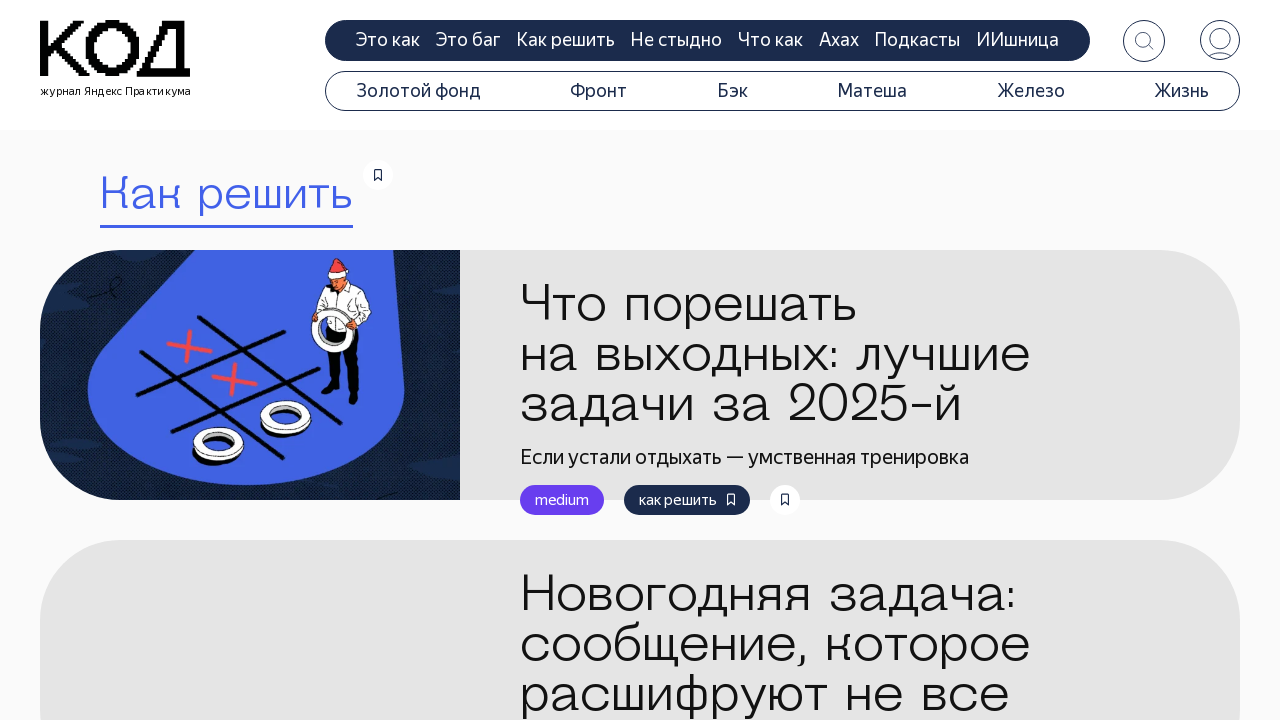

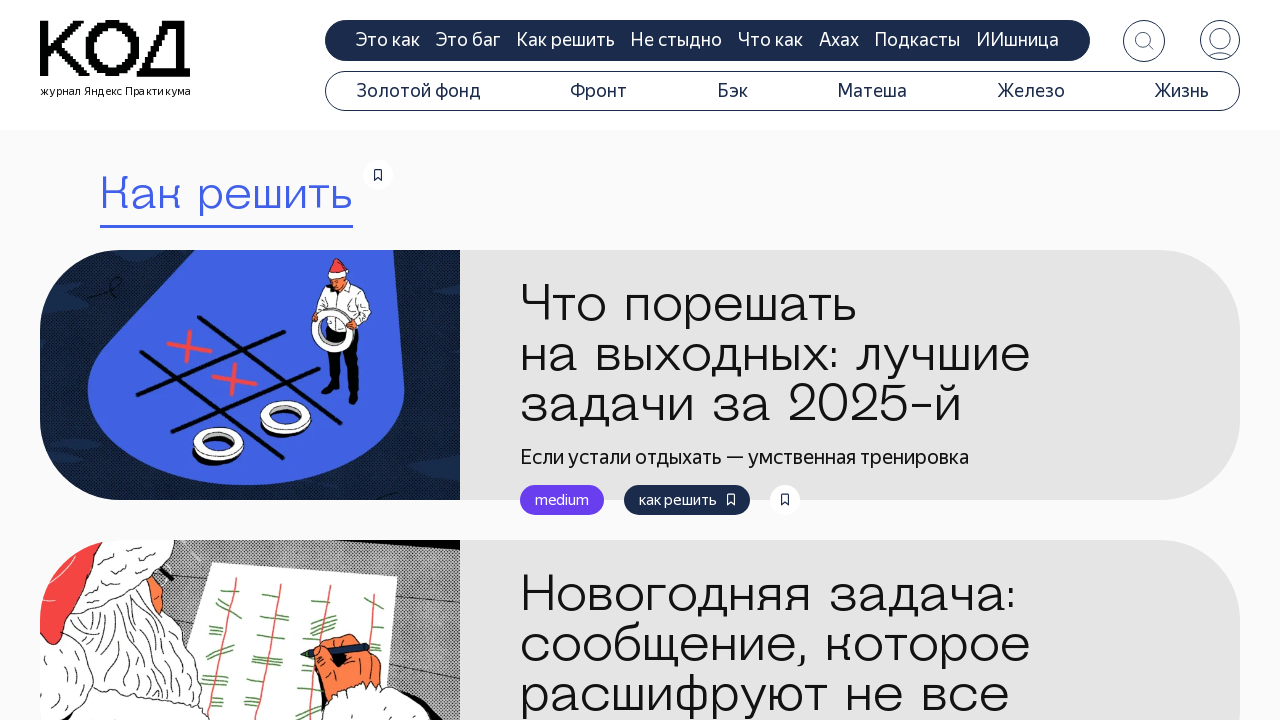